Tests browser tab management by navigating to YouTube, opening a new tab, and then closing the current tab.

Starting URL: https://www.youtube.com/

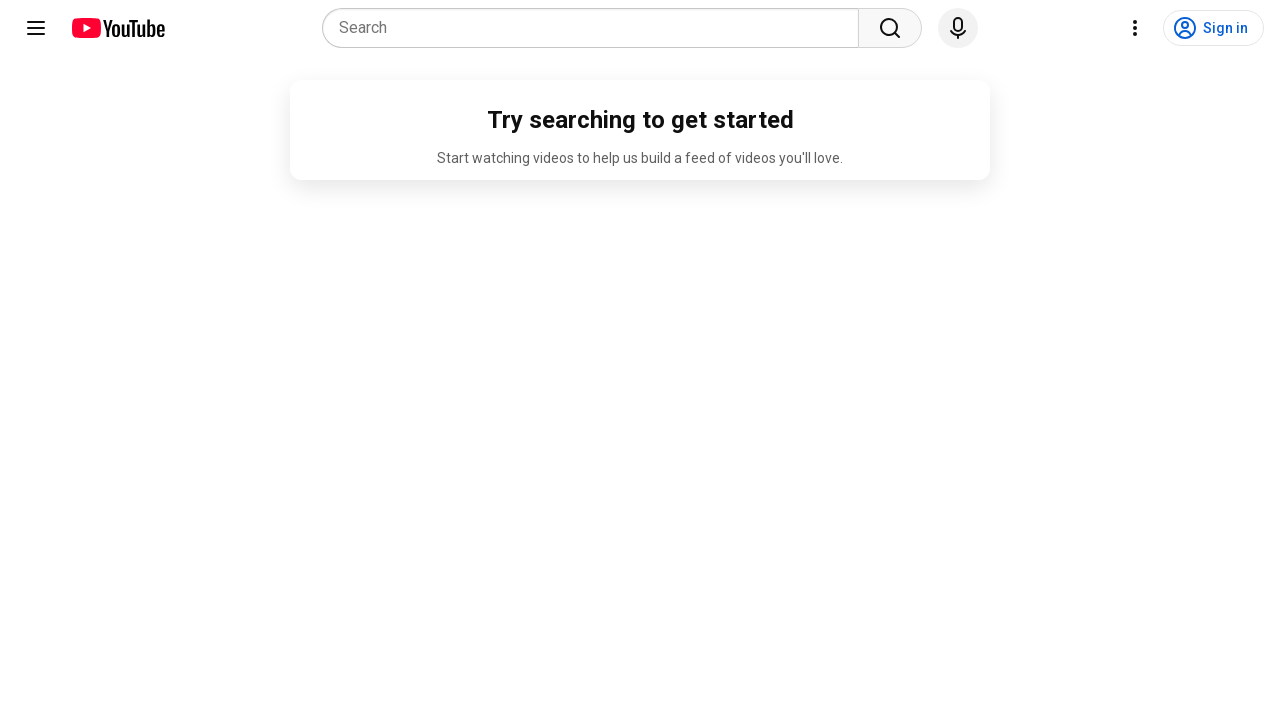

Opened a new browser tab
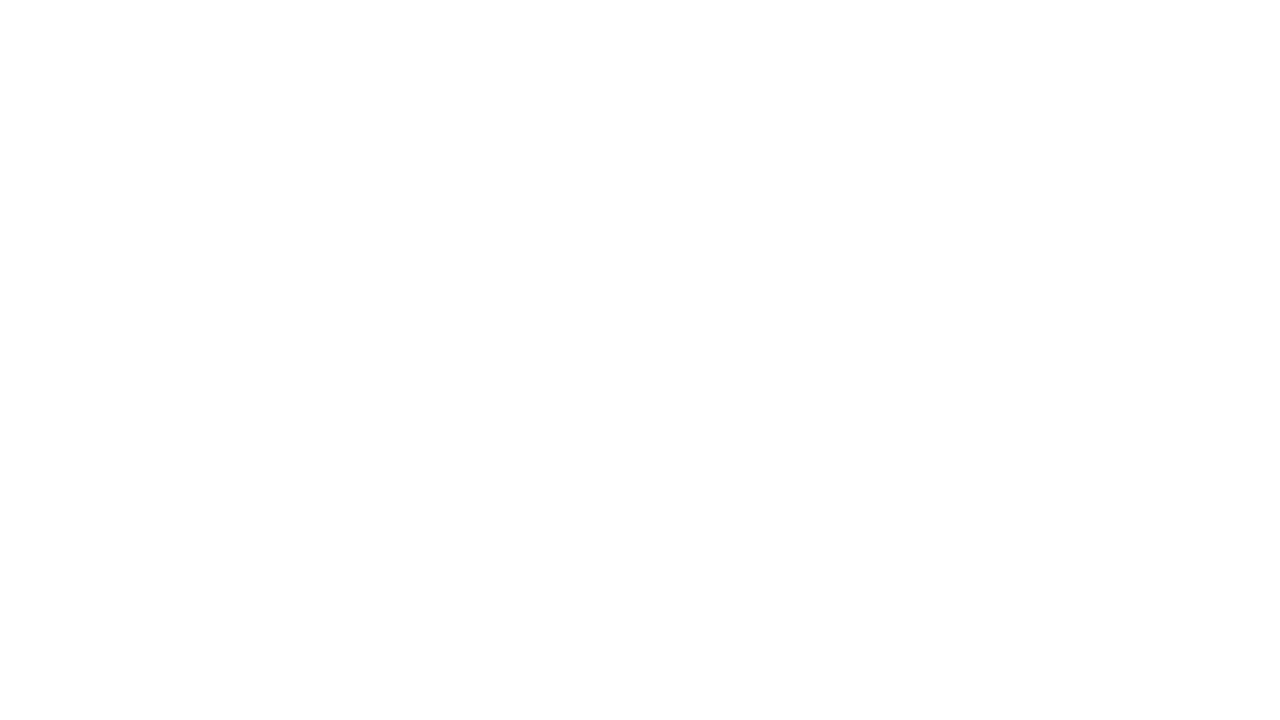

Closed the newly opened tab
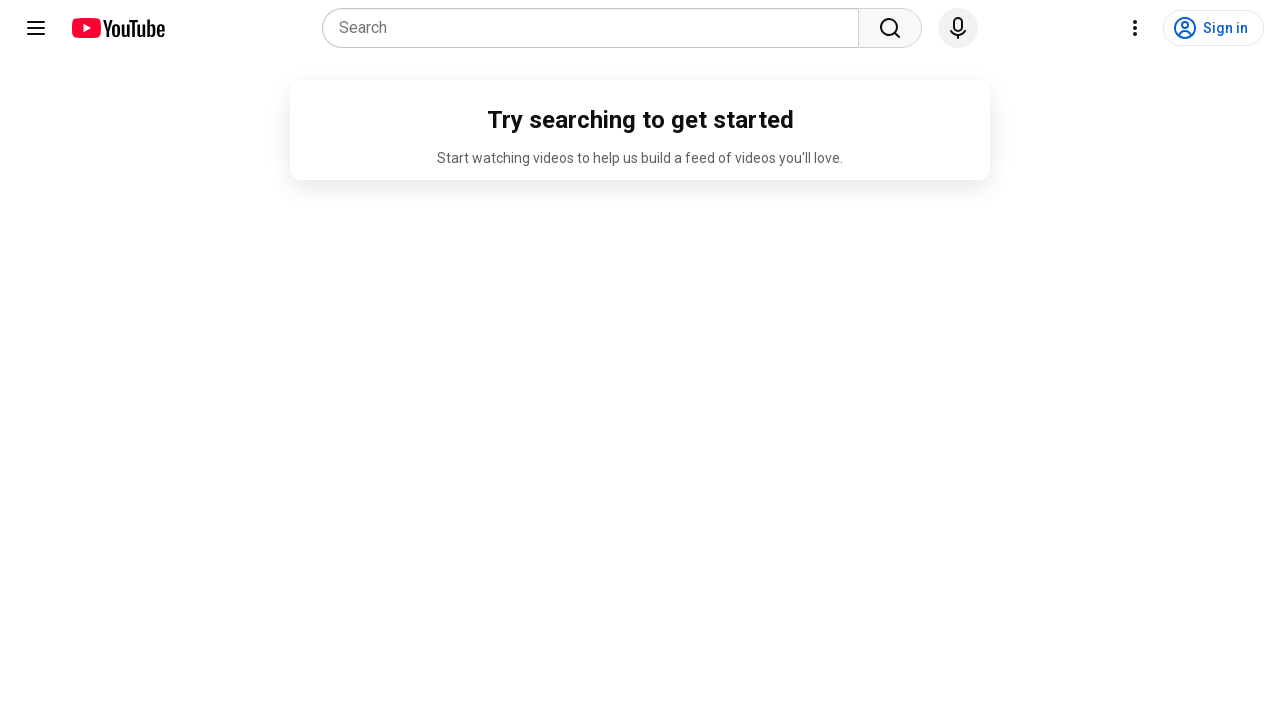

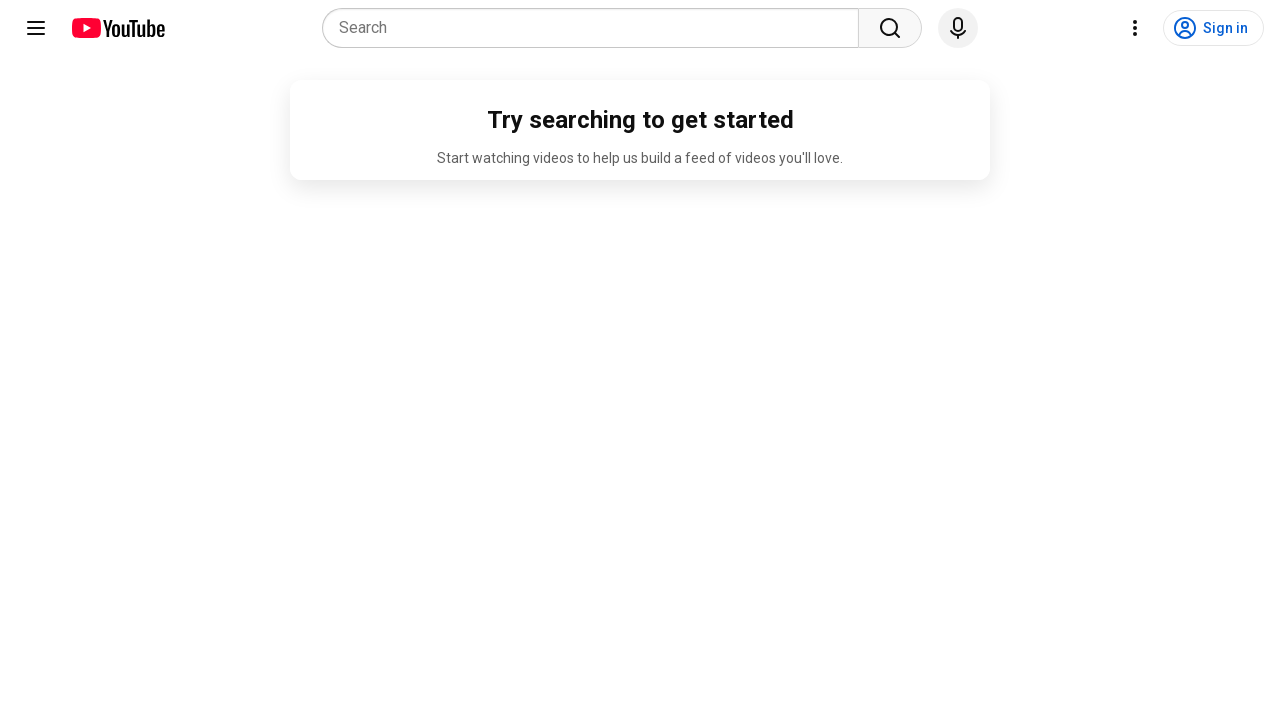